Tests that the submit button on a text box form is displayed and clickable

Starting URL: https://demoqa.com/text-box

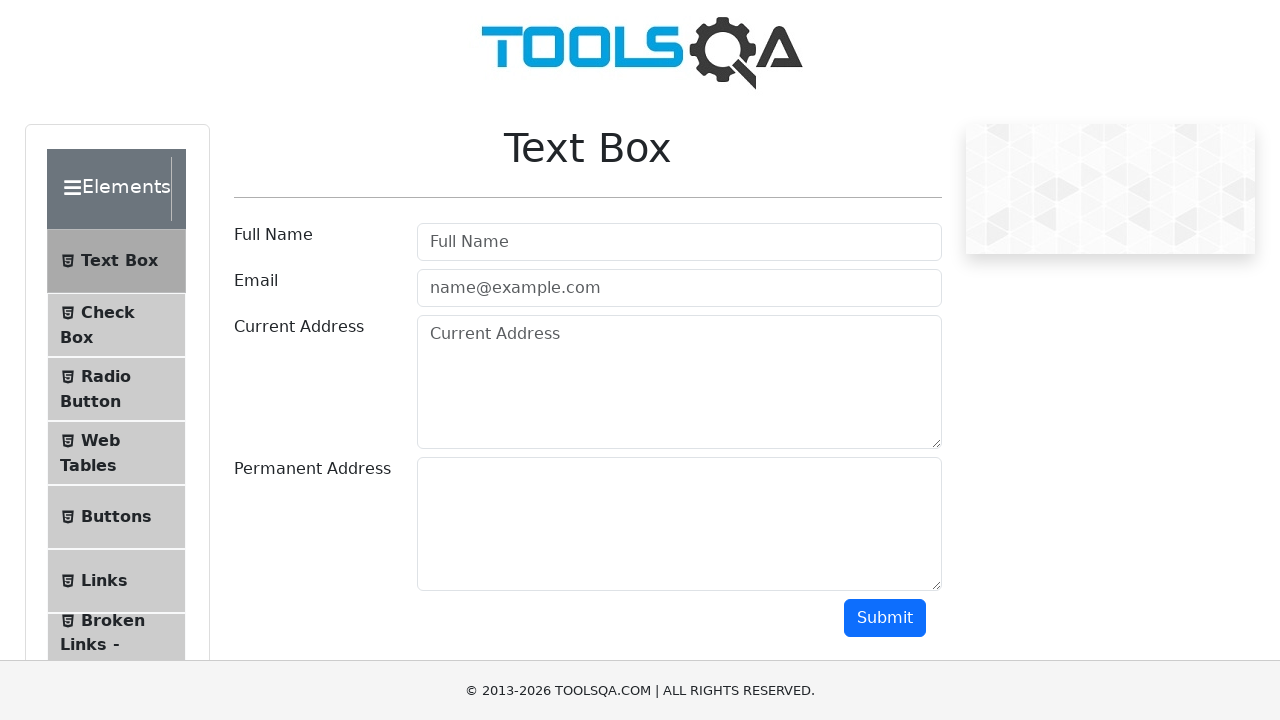

Waited for submit button to become visible on text box form
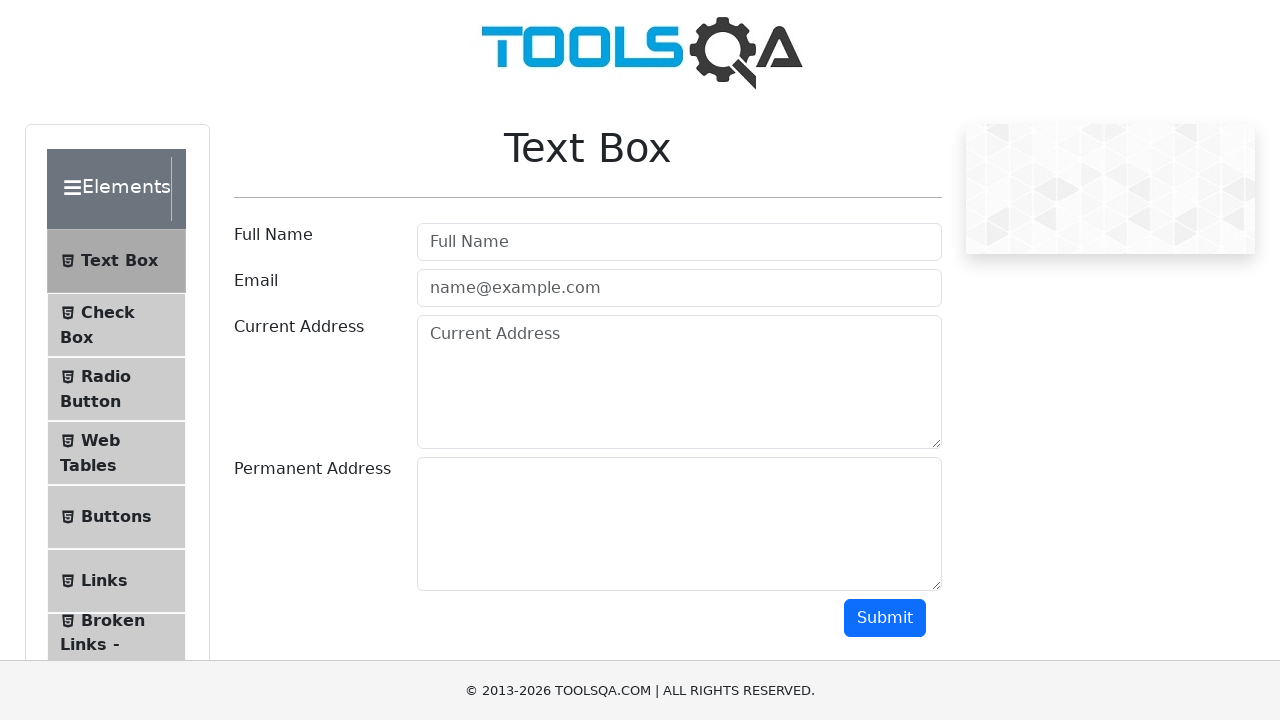

Clicked the submit button at (885, 618) on button#submit
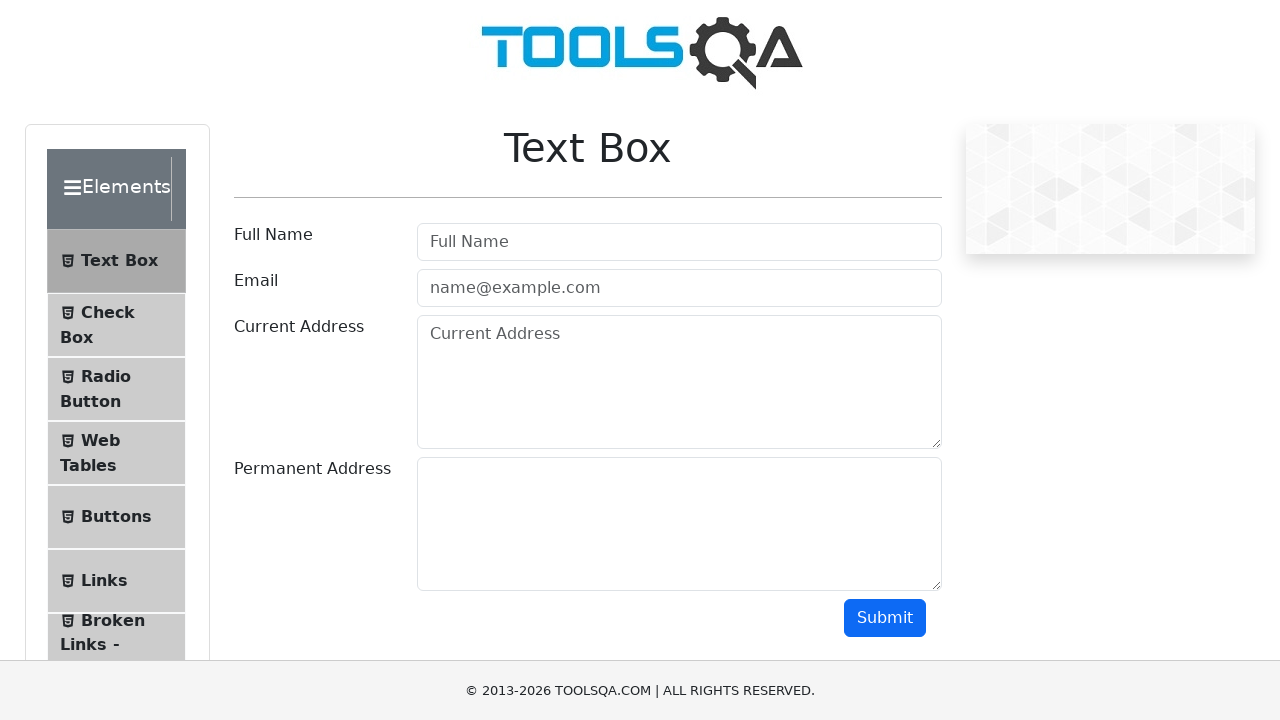

Located the submit button element
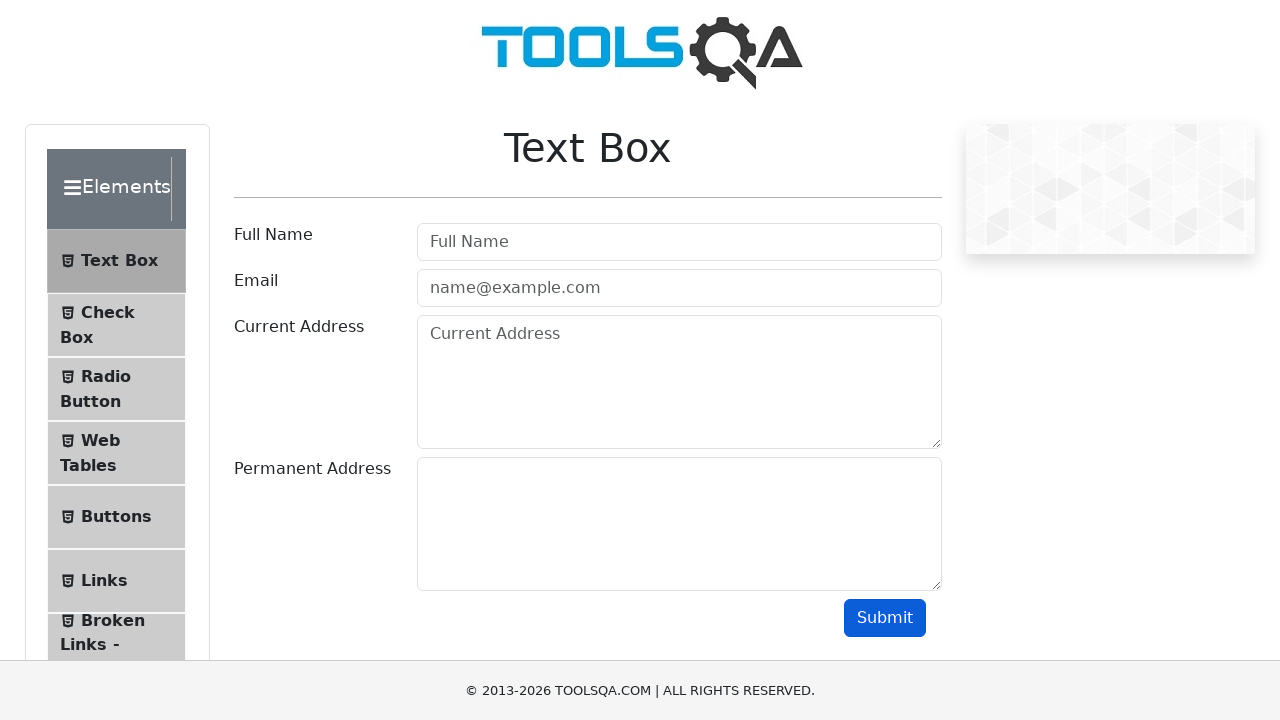

Asserted that submit button is visible and clickable
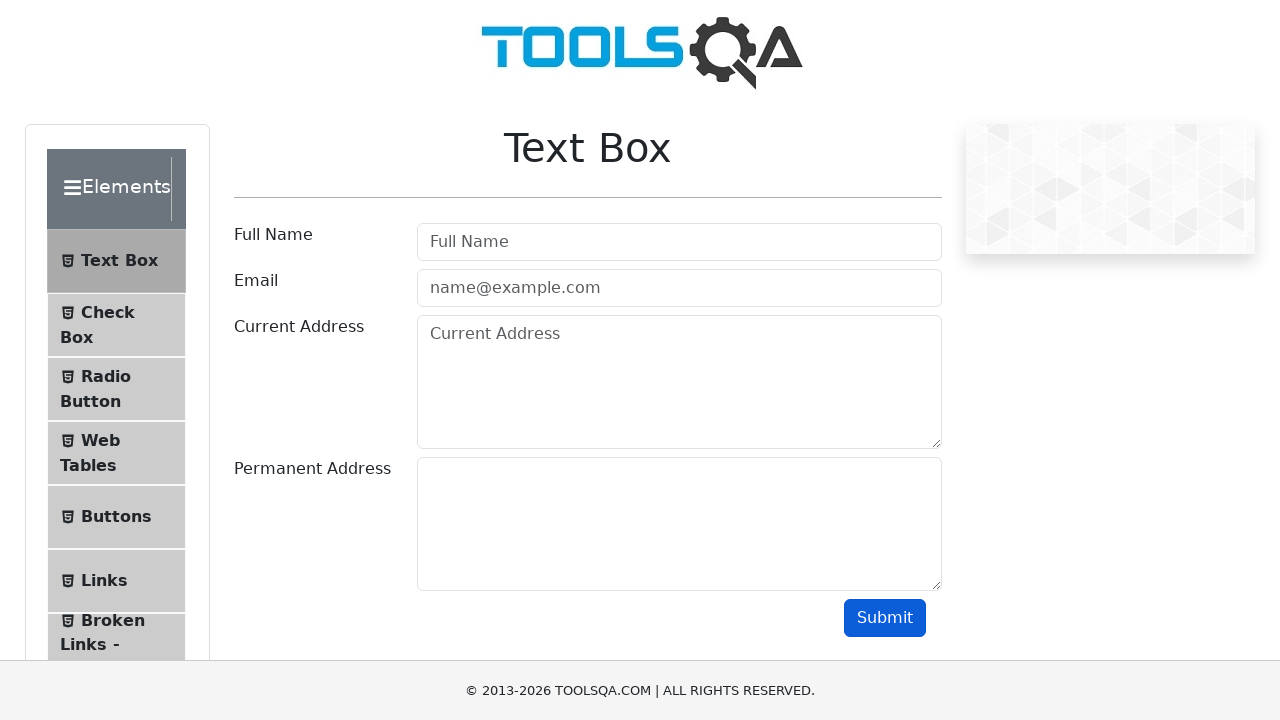

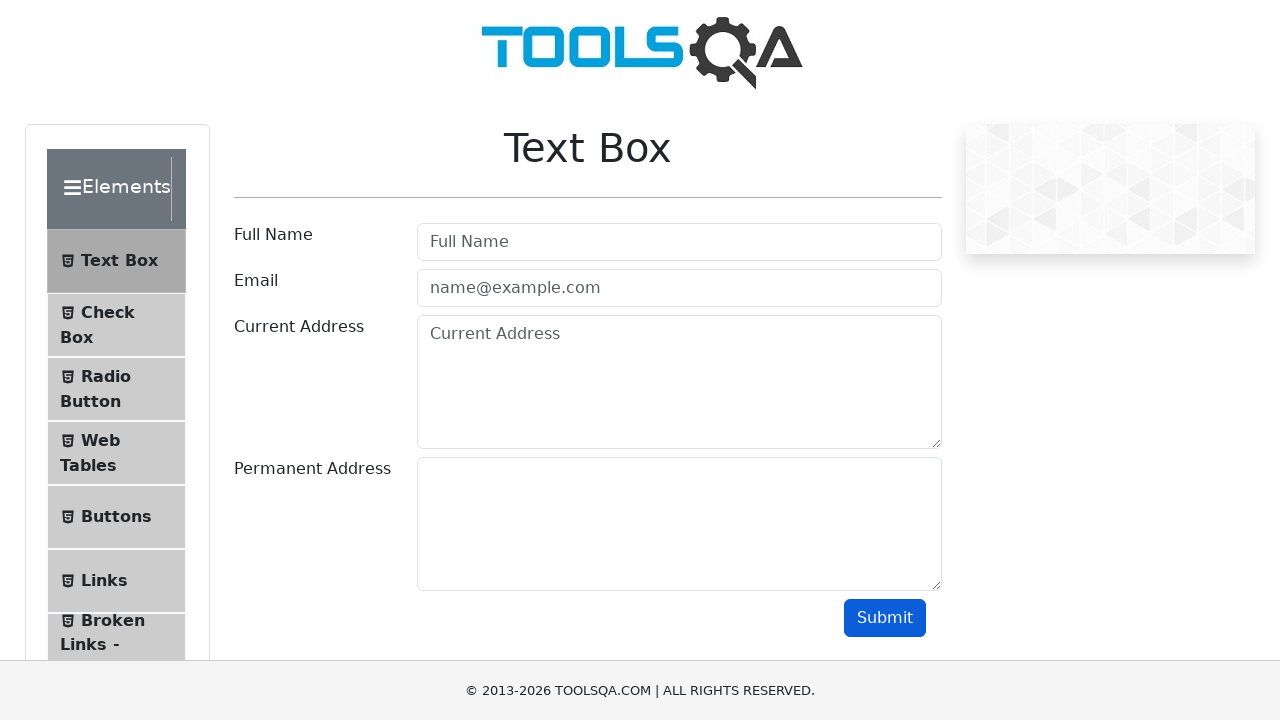